Tests mouse click interaction by clicking an element and verifying navigation to result page

Starting URL: https://awesomeqa.com/selenium/mouse_interaction.html

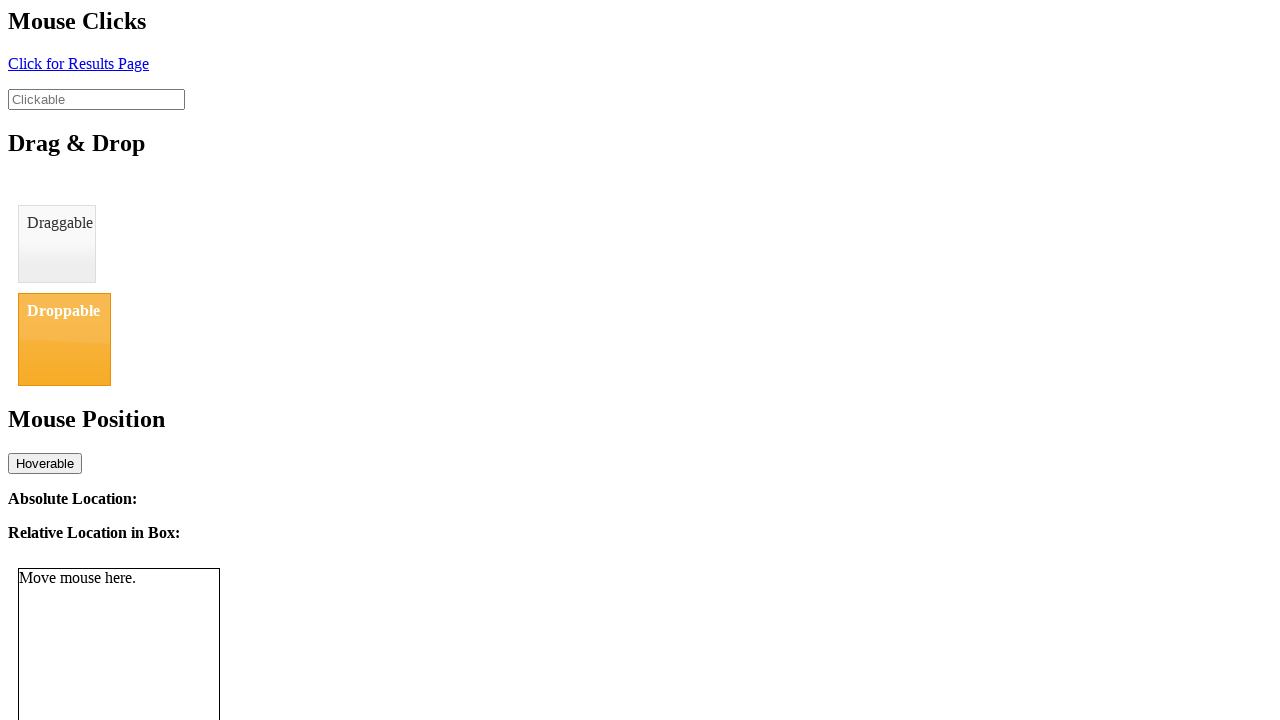

Clicked the clickable element with ID 'click' at (78, 63) on #click
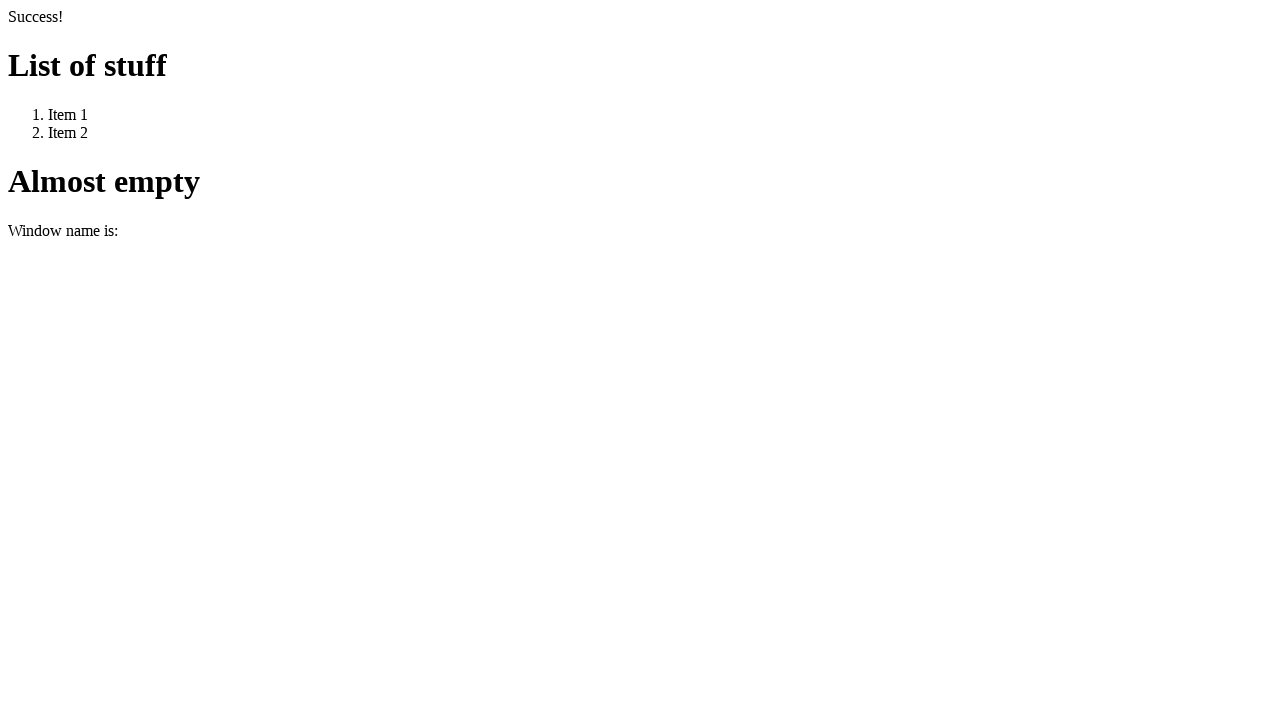

Verified navigation to result page (resultPage.html)
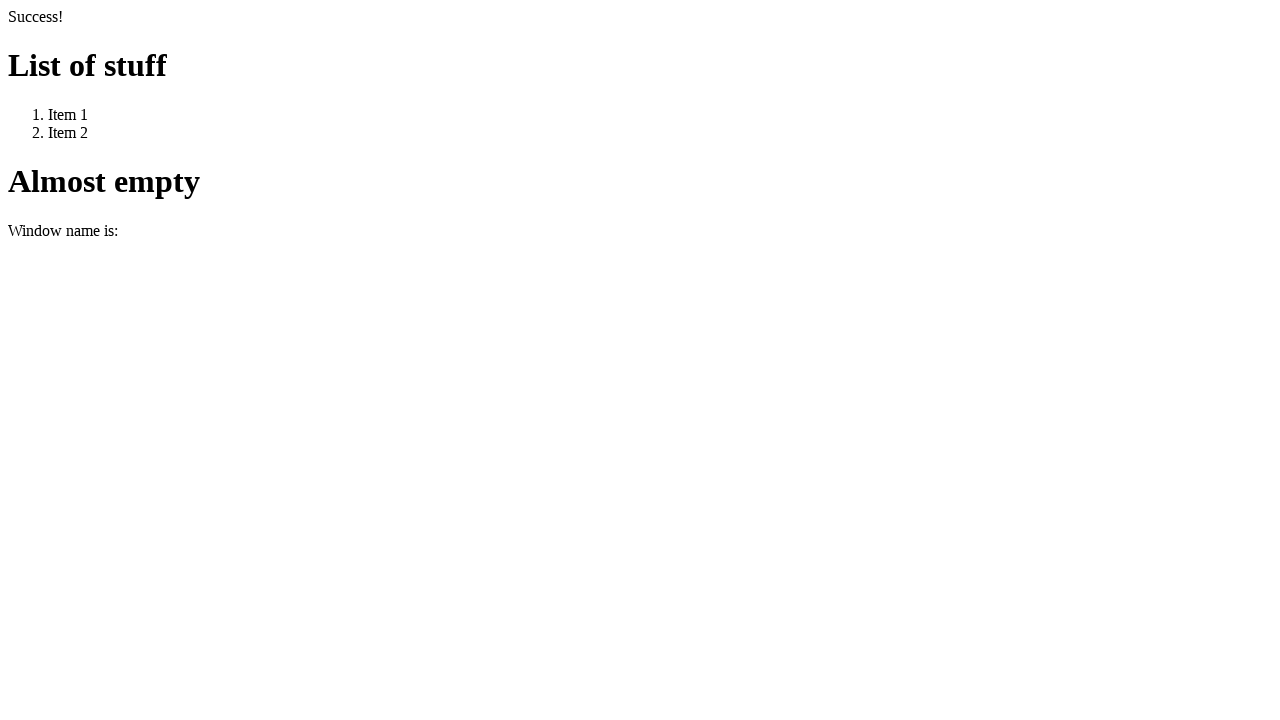

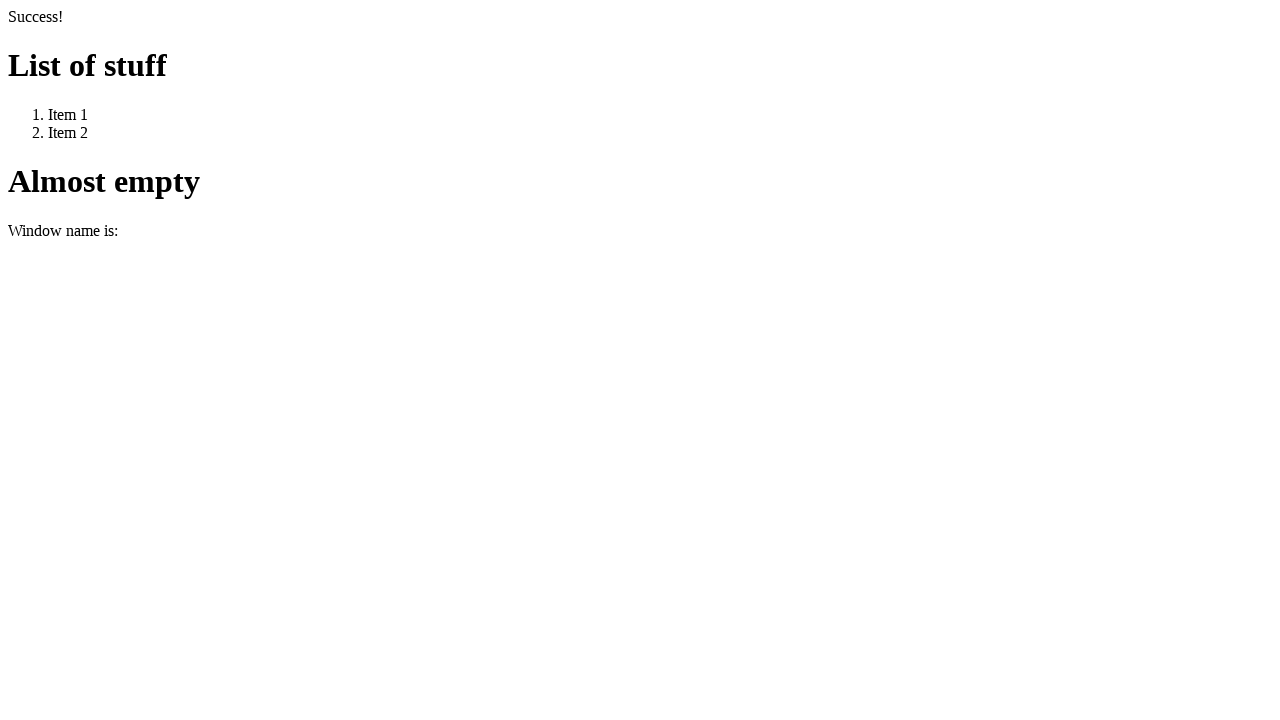